Tests Web Tables functionality by adding a new record with first name, last name, email, age, salary, and department fields.

Starting URL: https://demoqa.com

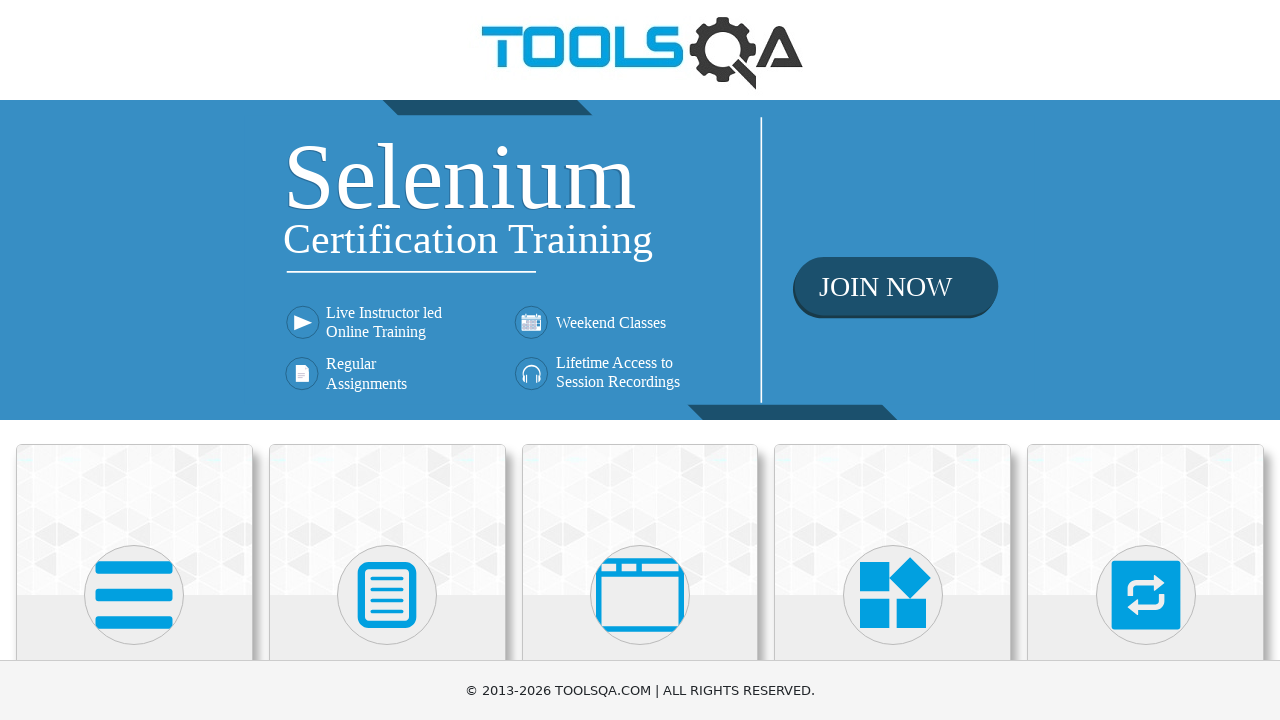

Clicked on Elements card at (134, 360) on xpath=//h5[text()='Elements']
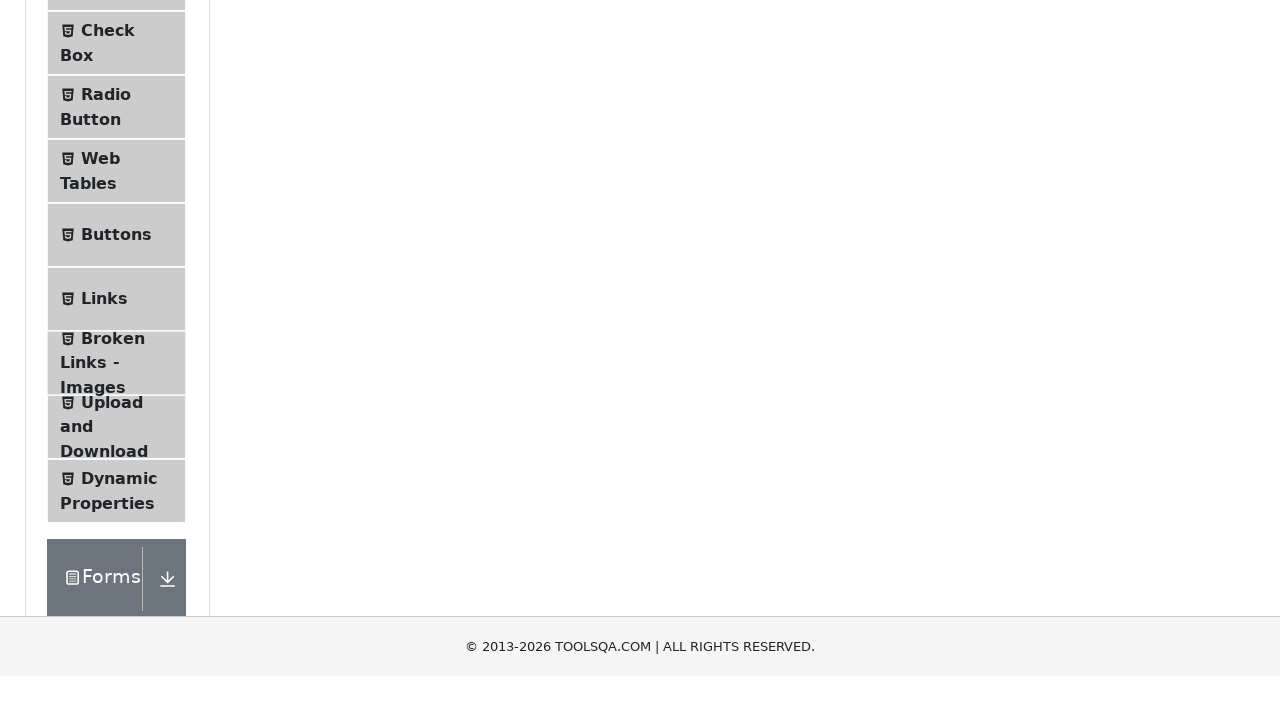

Clicked on Web Tables menu item at (100, 440) on xpath=//span[text()='Web Tables']
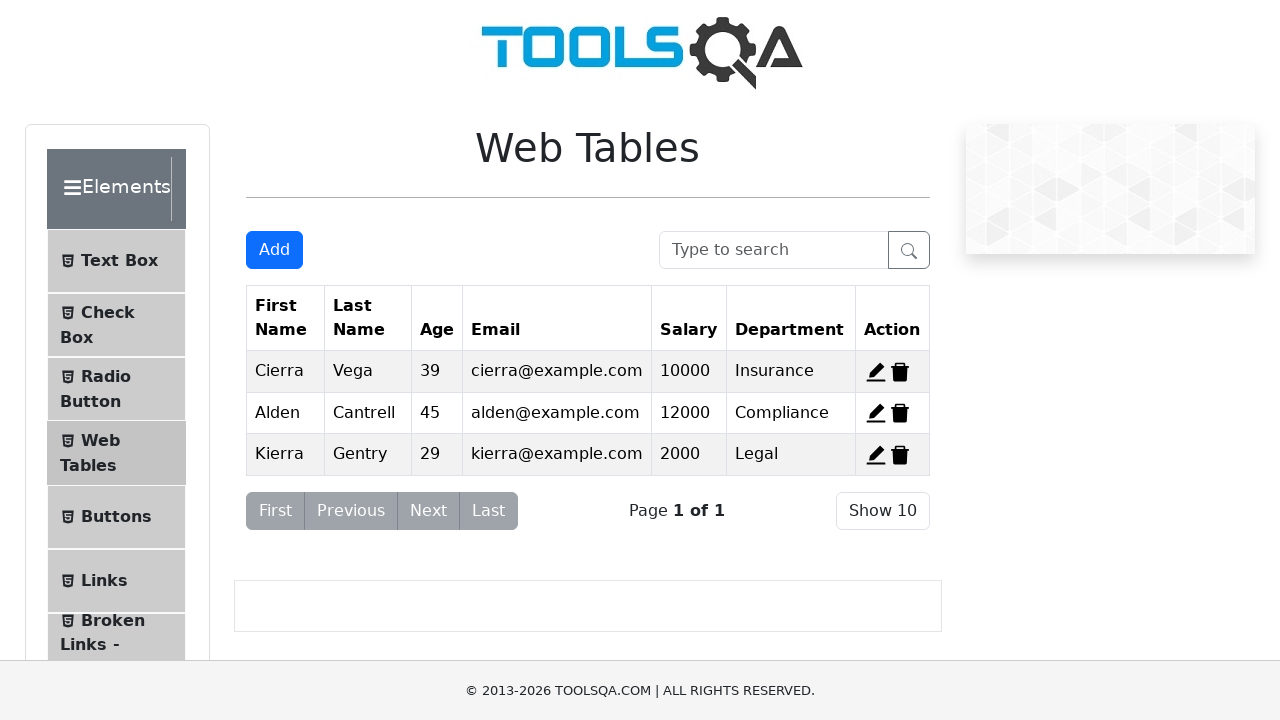

Clicked Add button to open registration form at (274, 250) on xpath=//button[text()='Add']
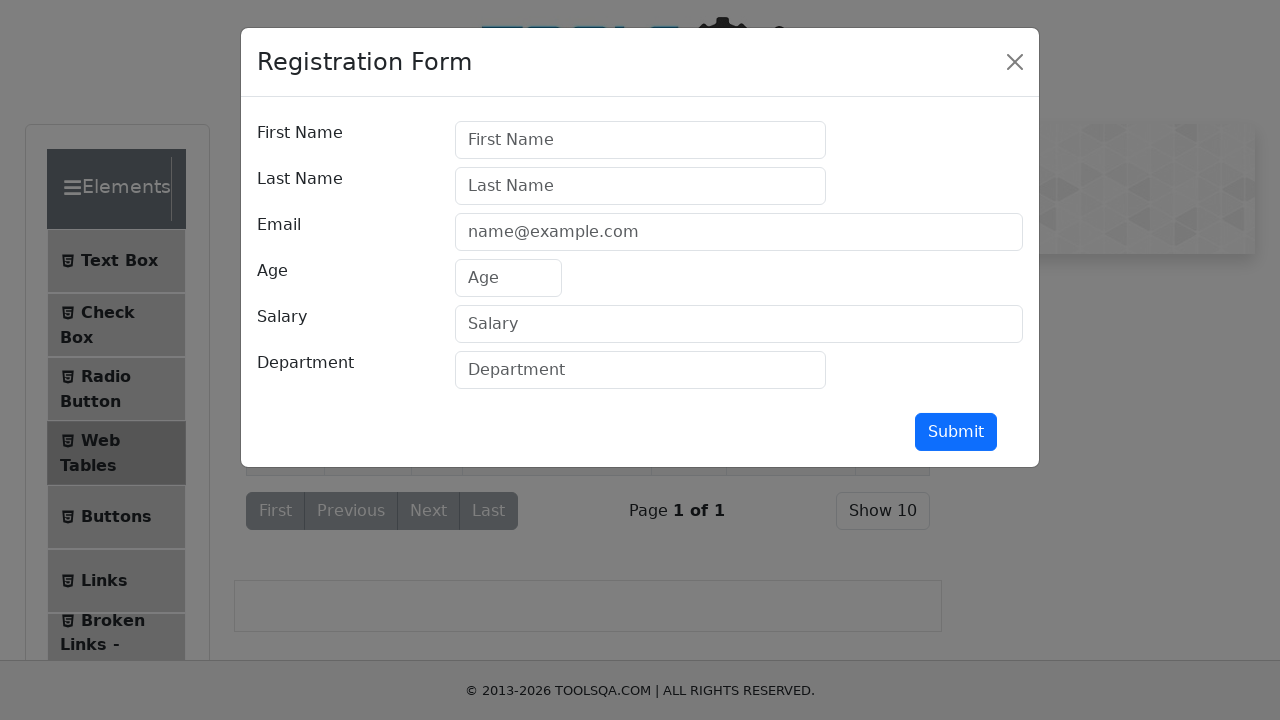

Filled first name field with 'Emily' on #firstName
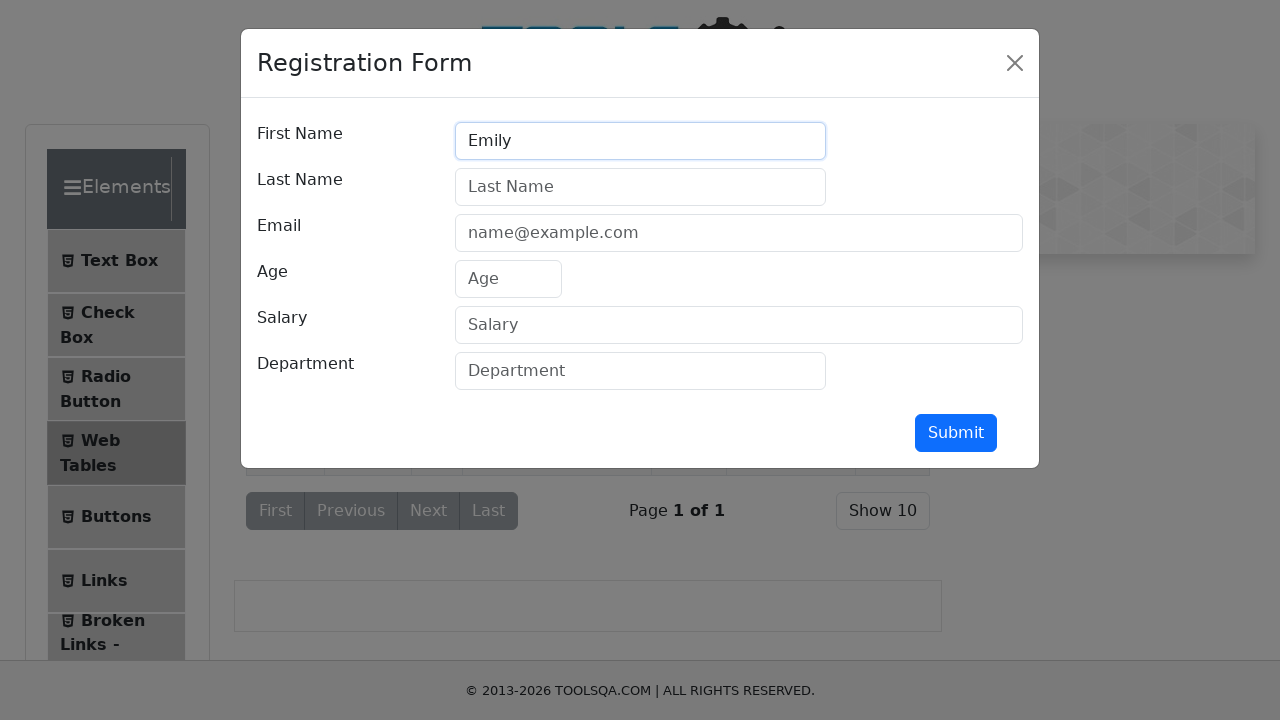

Filled last name field with 'Johnson' on #lastName
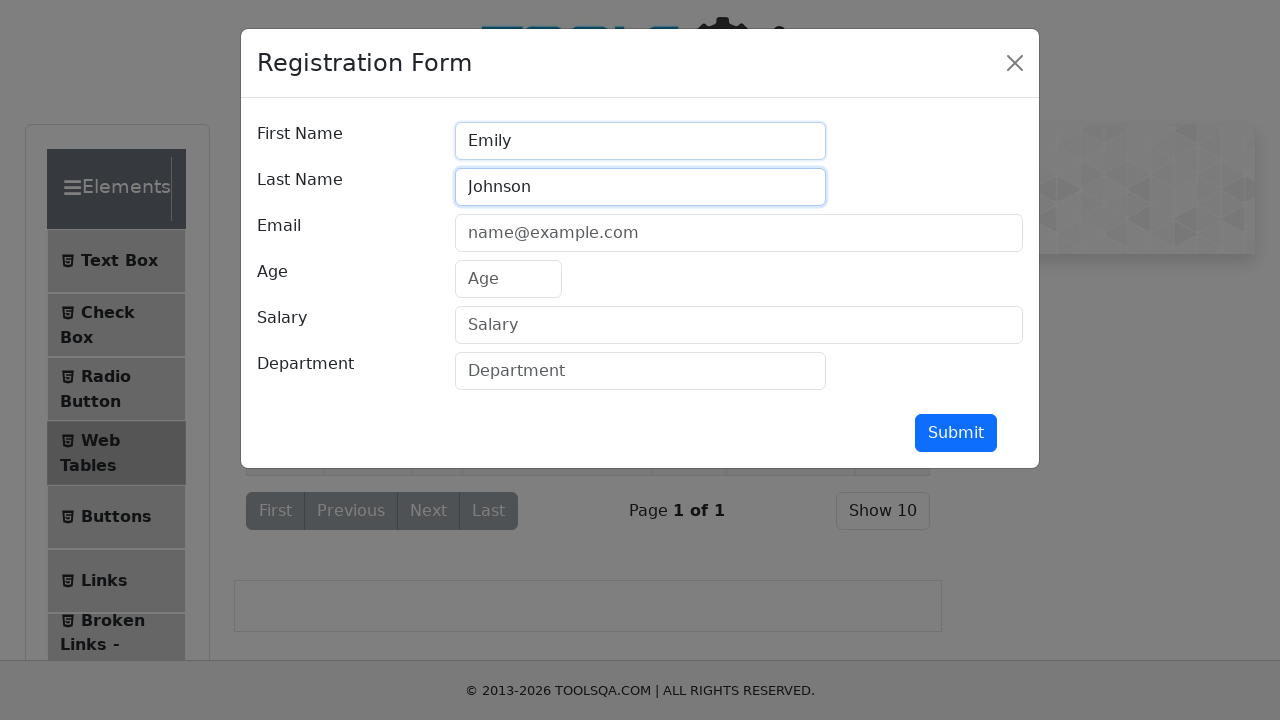

Filled email field with 'emily.johnson@example.com' on #userEmail
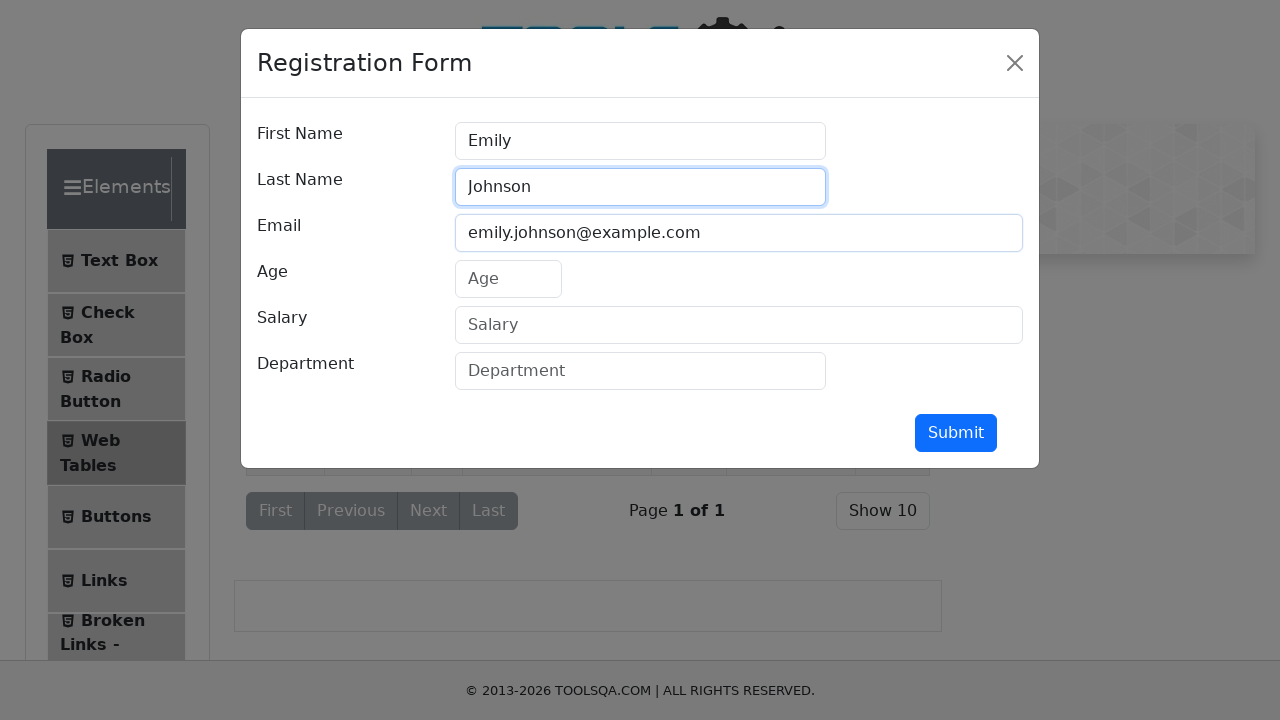

Filled age field with '28' on #age
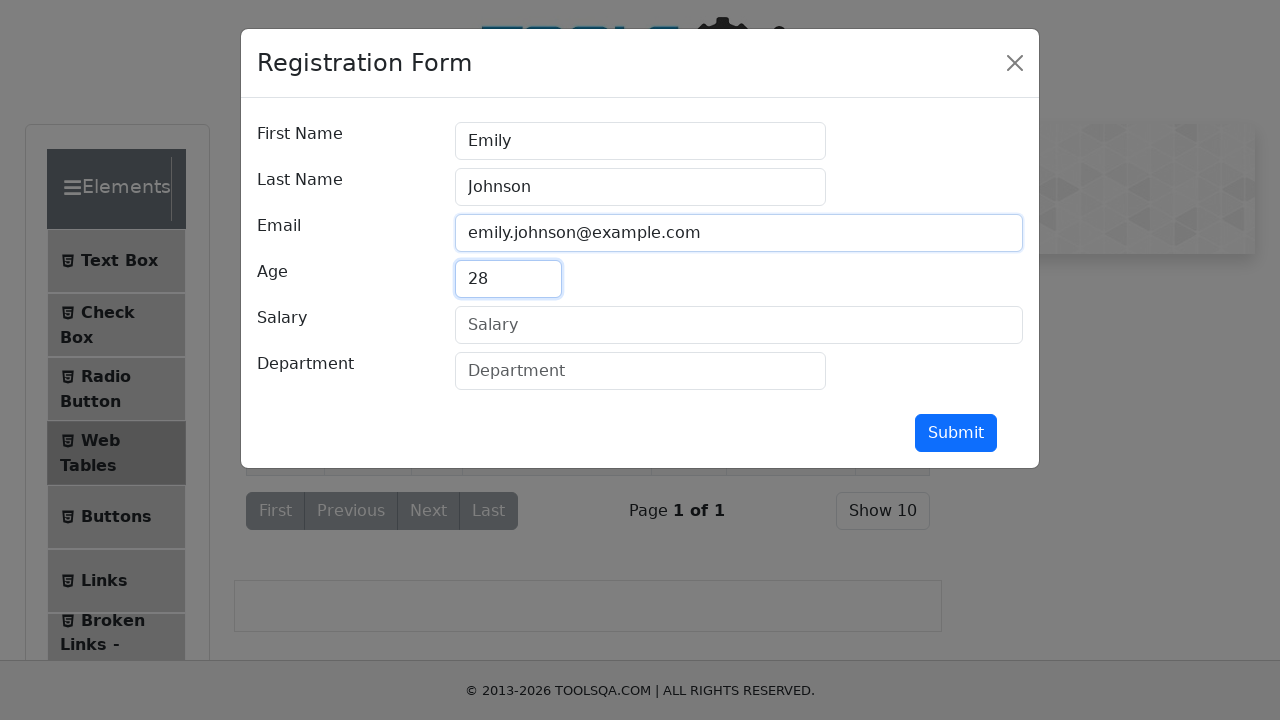

Filled salary field with '75000' on #salary
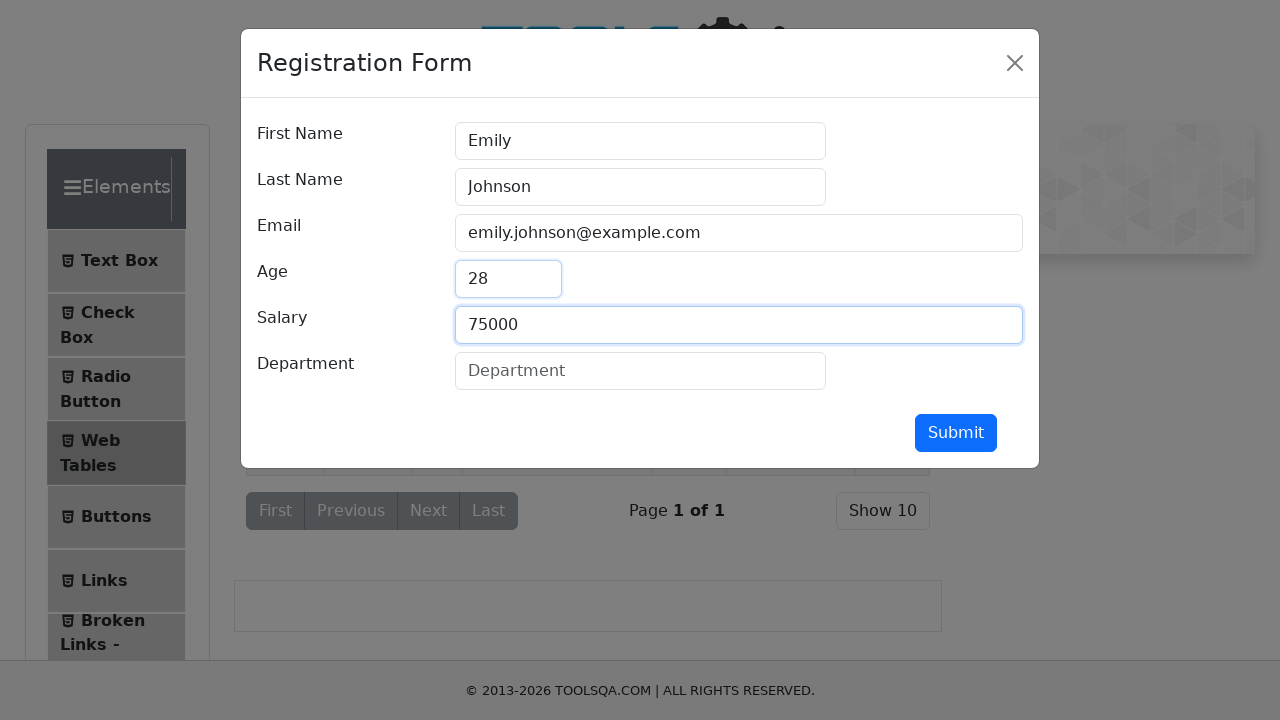

Filled department field with 'Engineering' on #department
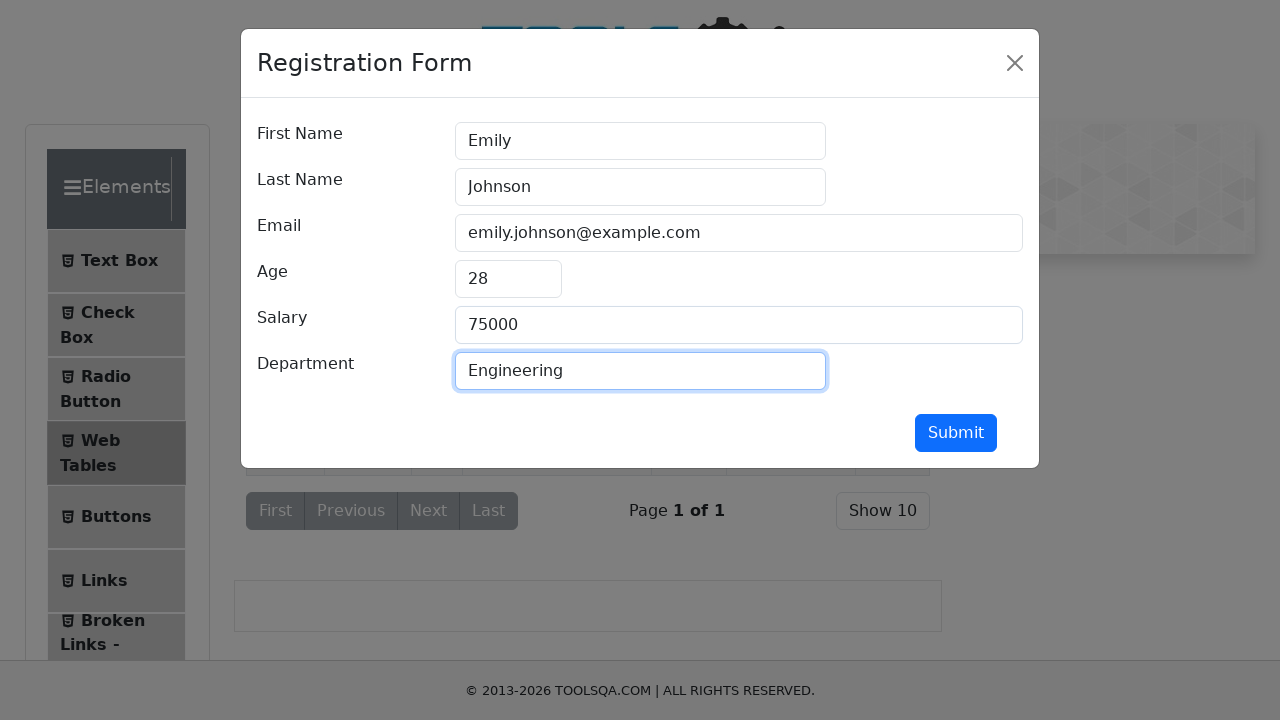

Clicked submit button to add new record at (956, 433) on #submit
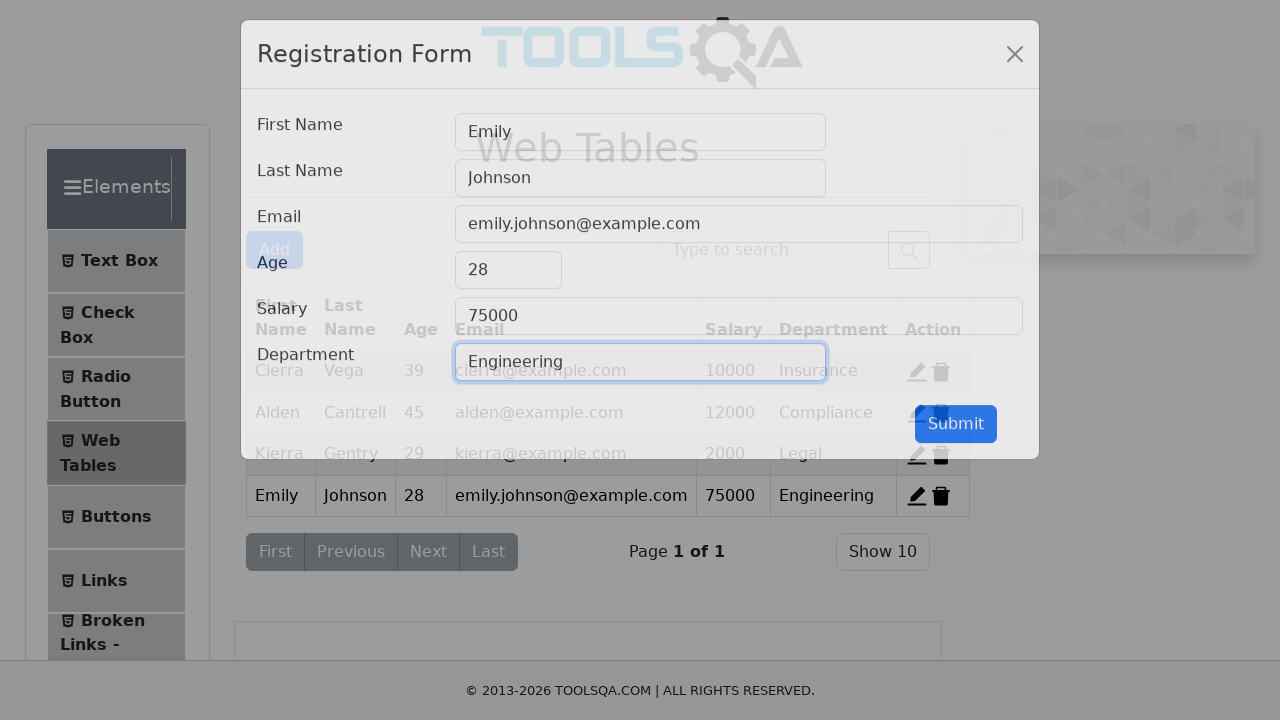

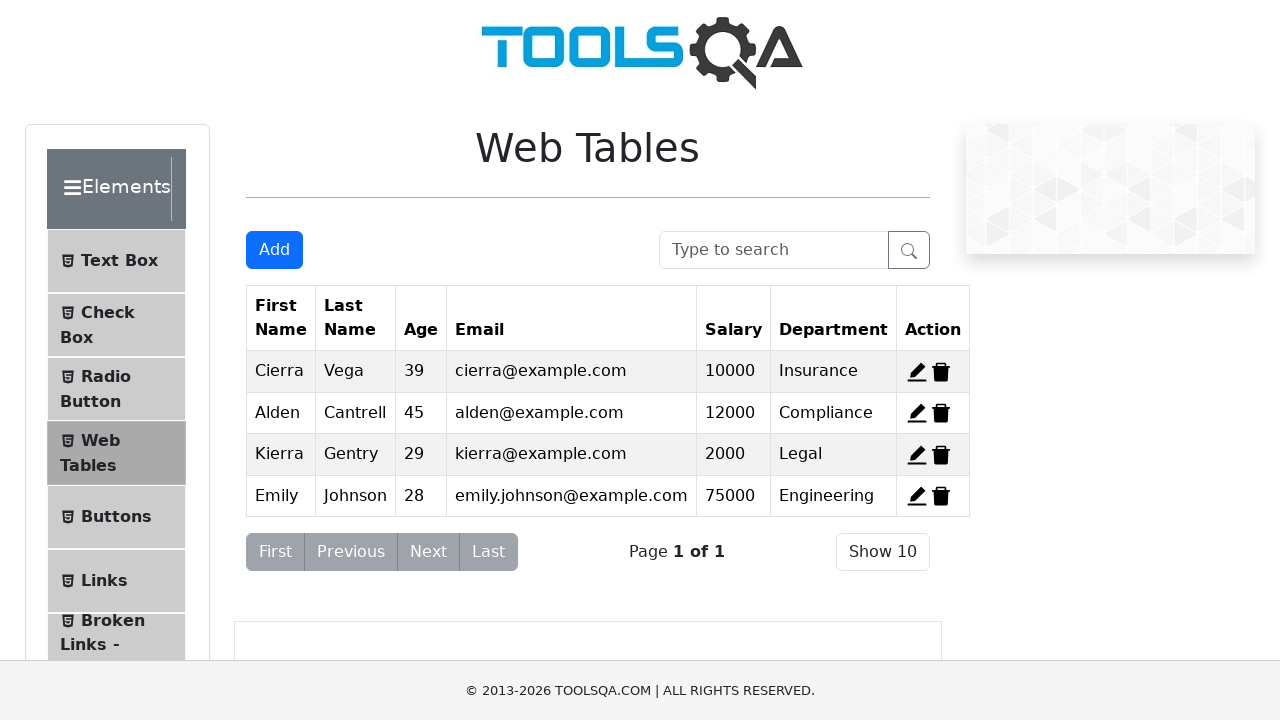